Tests page scrolling functionality by pressing Page Down key three times to scroll through the actitime.com homepage

Starting URL: https://www.actitime.com/

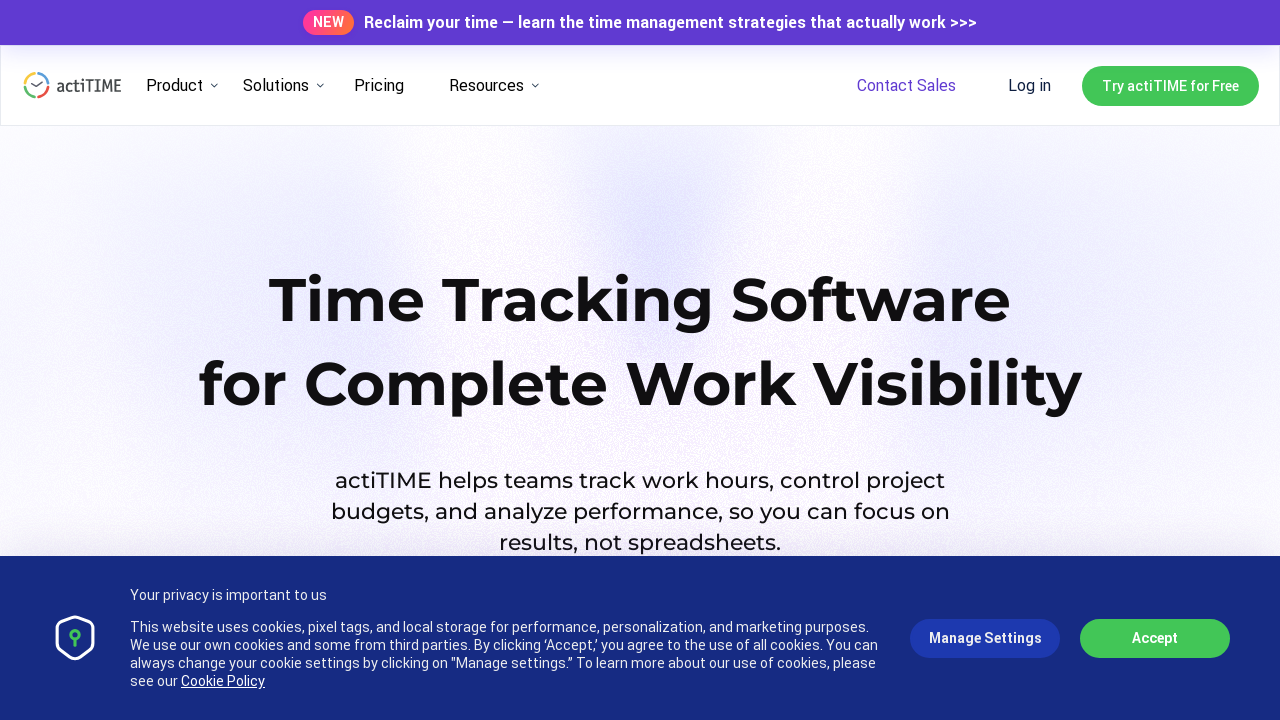

Pressed Page Down to scroll down the actitime.com homepage
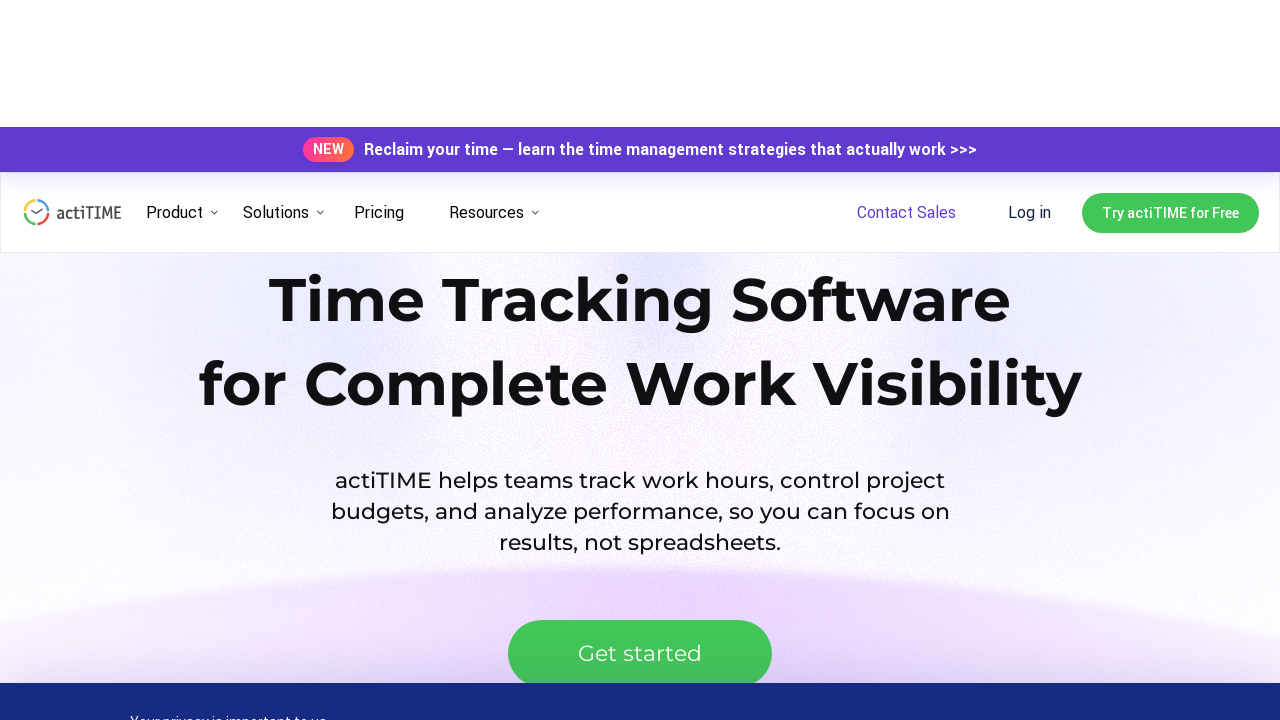

Waited 1 second
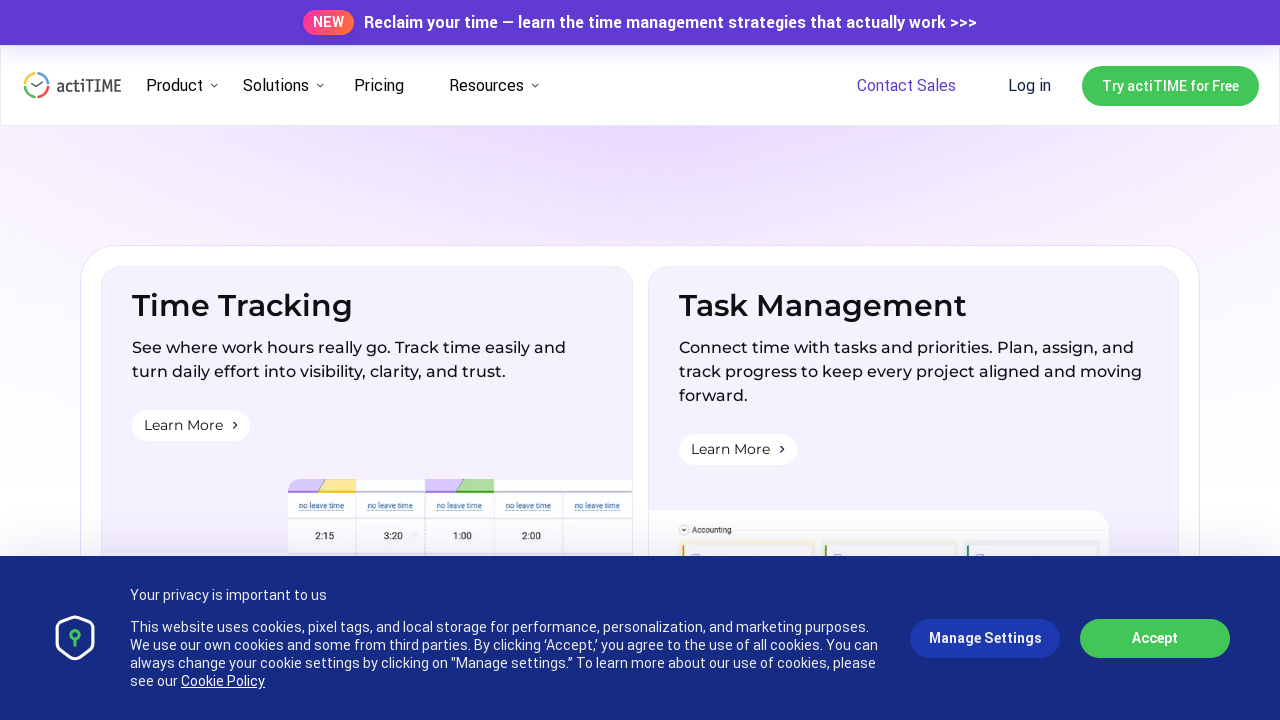

Pressed Page Down to scroll down the page (second scroll)
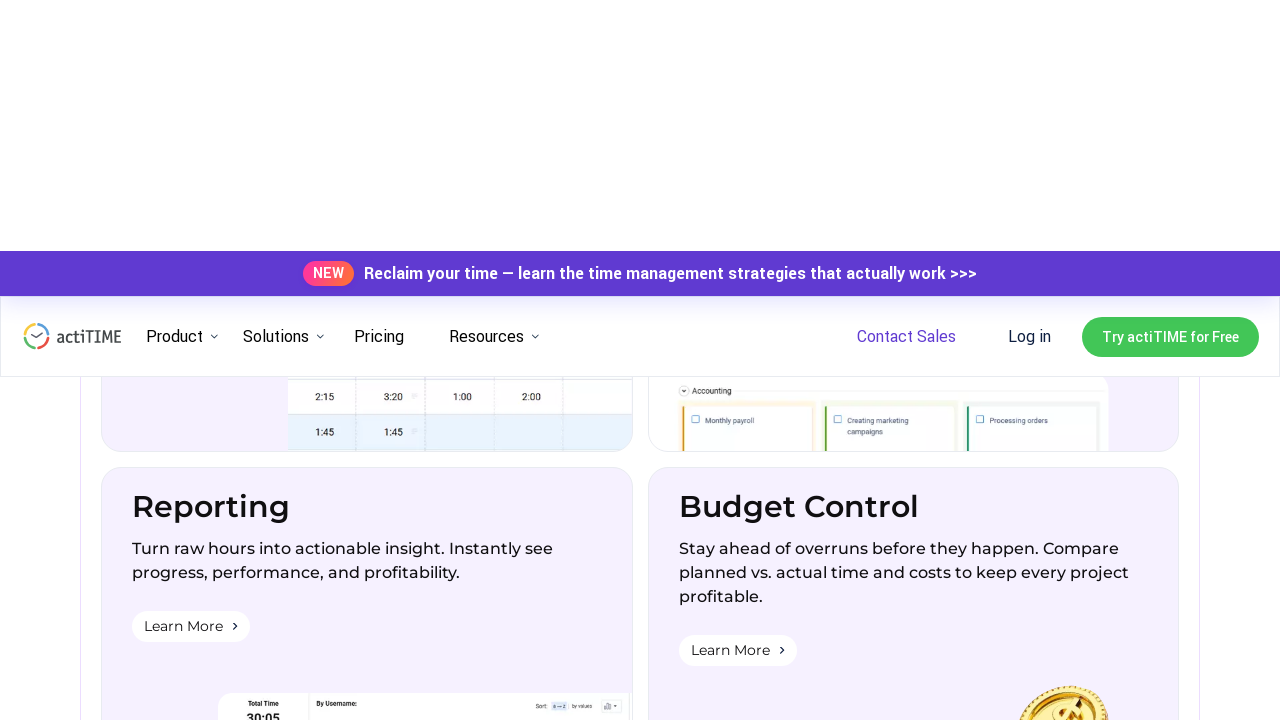

Waited 1 second
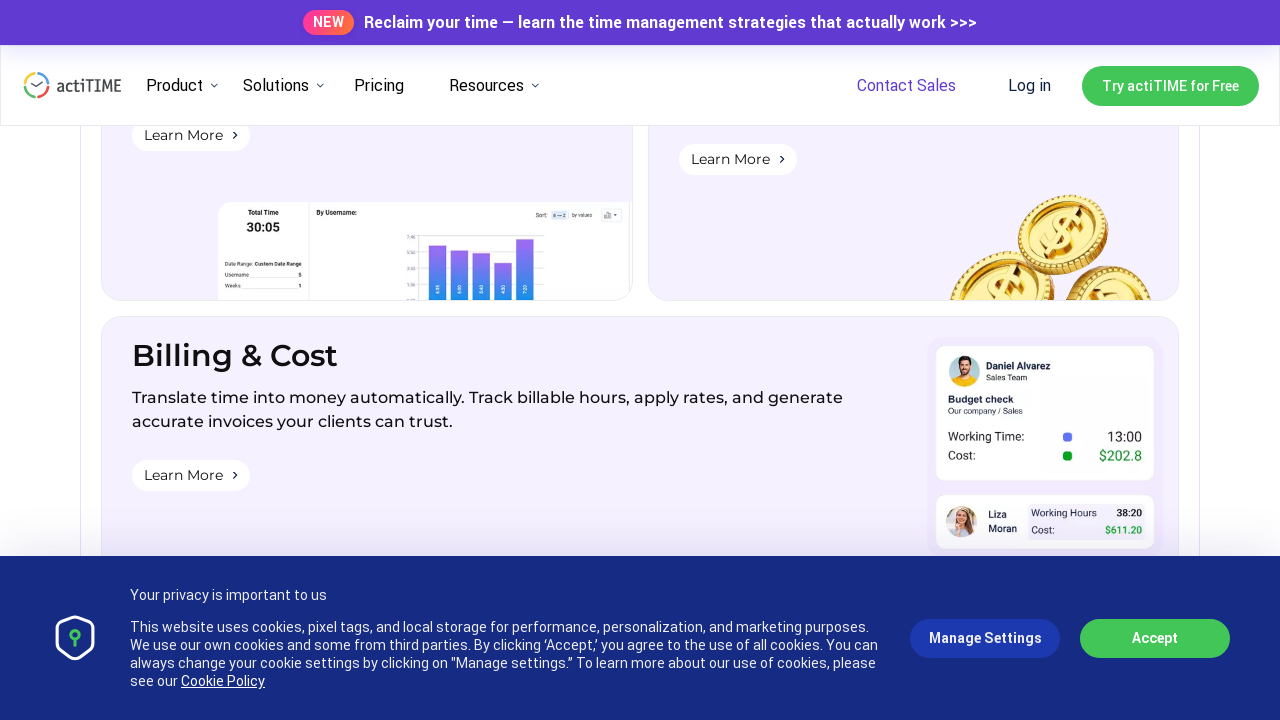

Pressed Page Down to scroll down the page (third scroll)
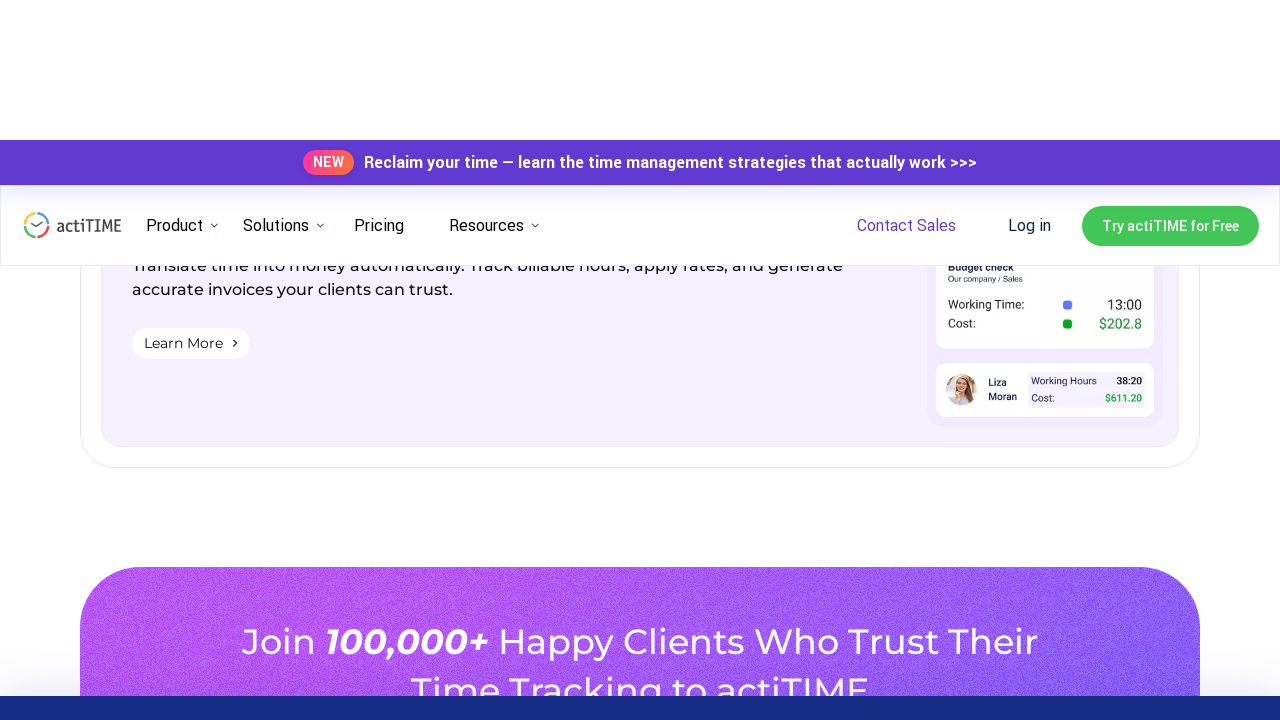

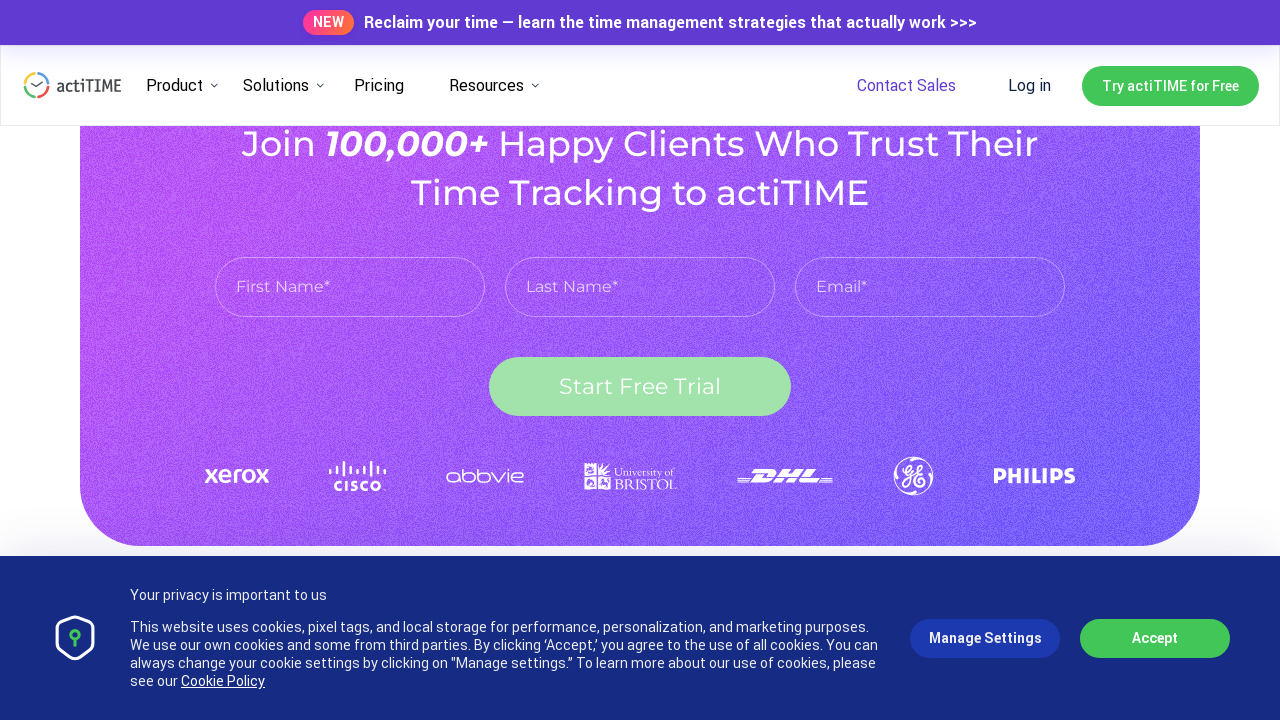